Tests navigation menu for Hair Care category by clicking through all subcategories and verifying collections load

Starting URL: https://www.tresemme.in/

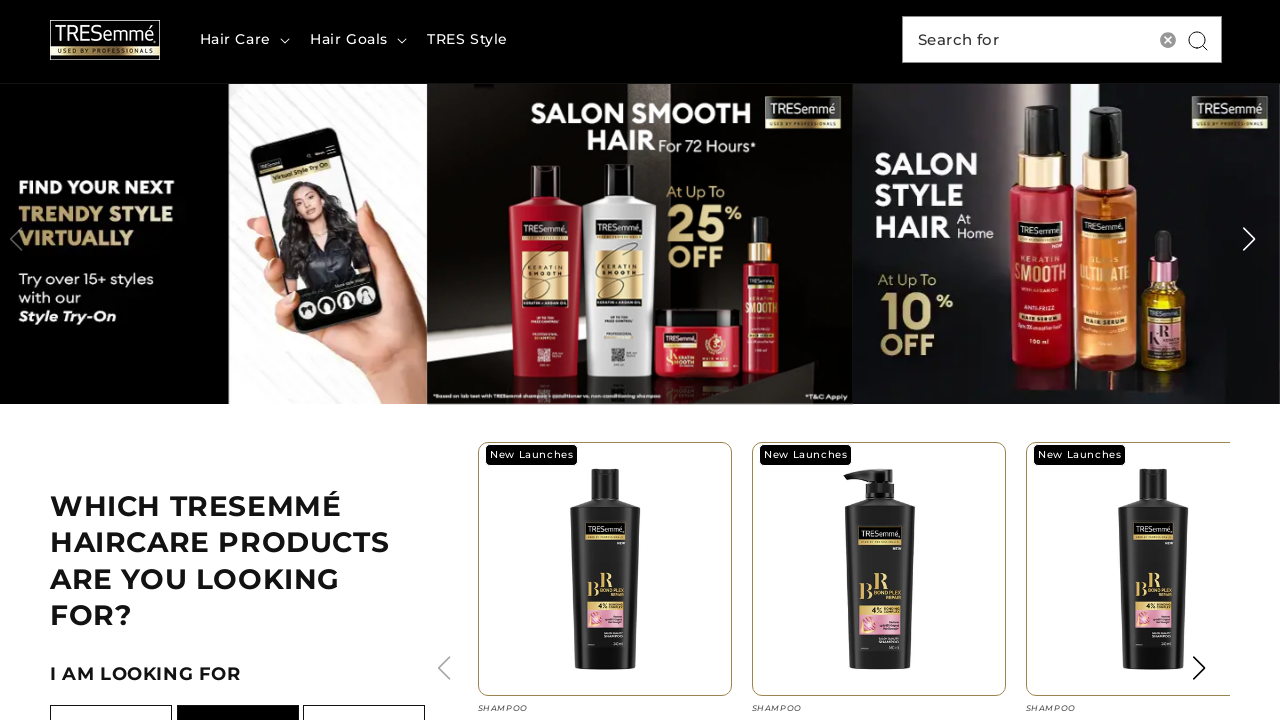

Clicked on Hair Care menu to expand dropdown at (235, 40) on xpath=//nav[@id='header_nav-dropdown-cstm']//details/summary/span[text()='Hair C
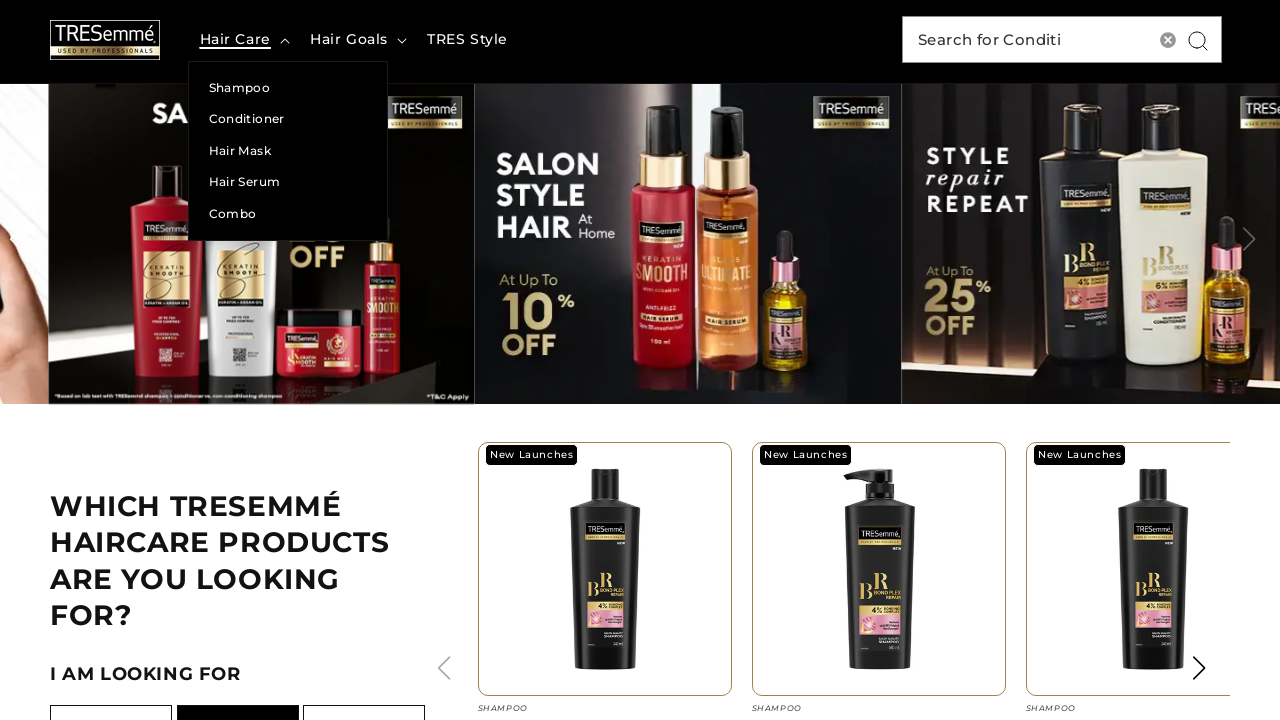

Clicked on 'Shampoo' subcategory at (288, 87) on //nav[@id='header_nav-dropdown-cstm']//details//span[text()='Hair Care']/parent:
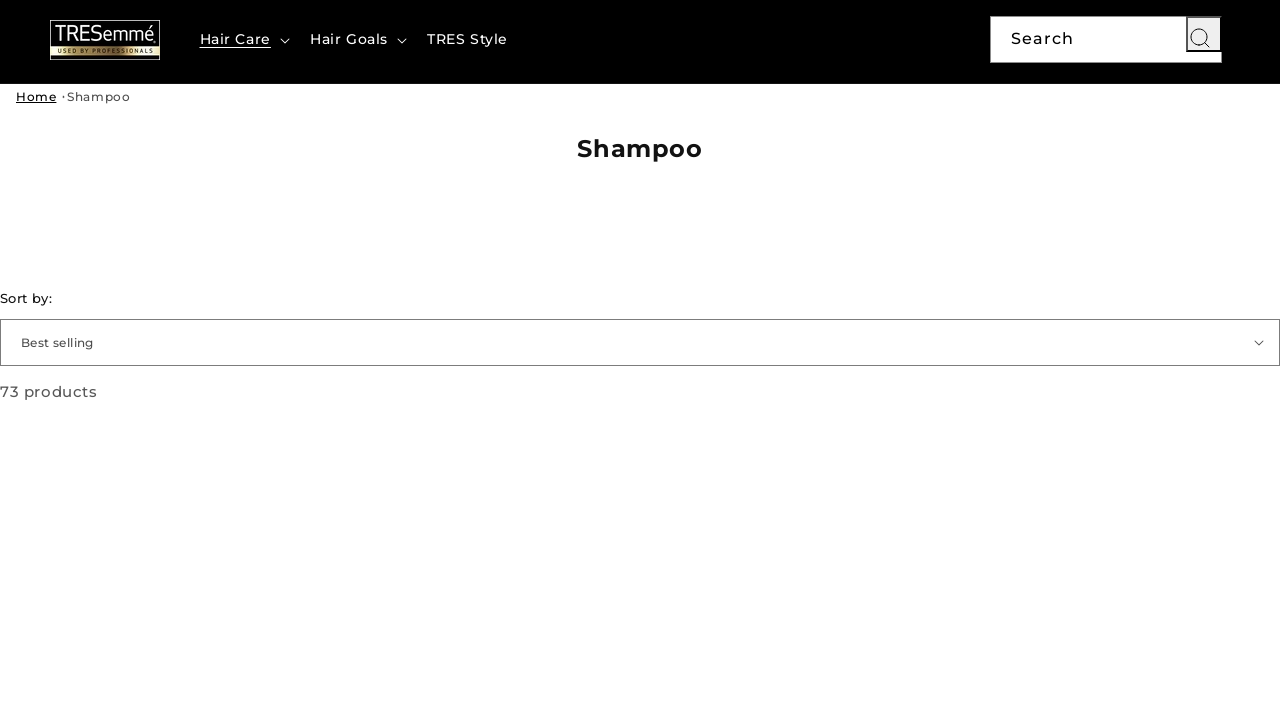

Collection page for 'Shampoo' loaded with product grid items
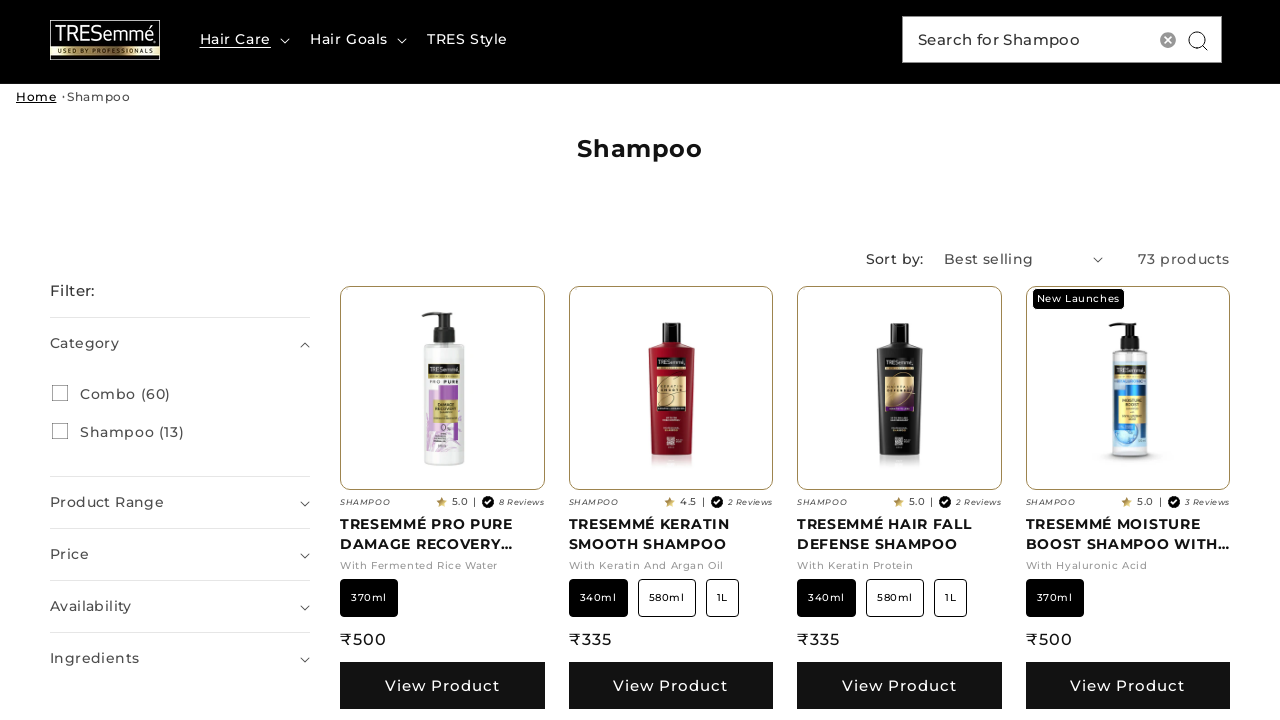

Navigated back to homepage from 'Shampoo' collection at (105, 40) on img[alt*='TRESemme'], img[class*='logo']
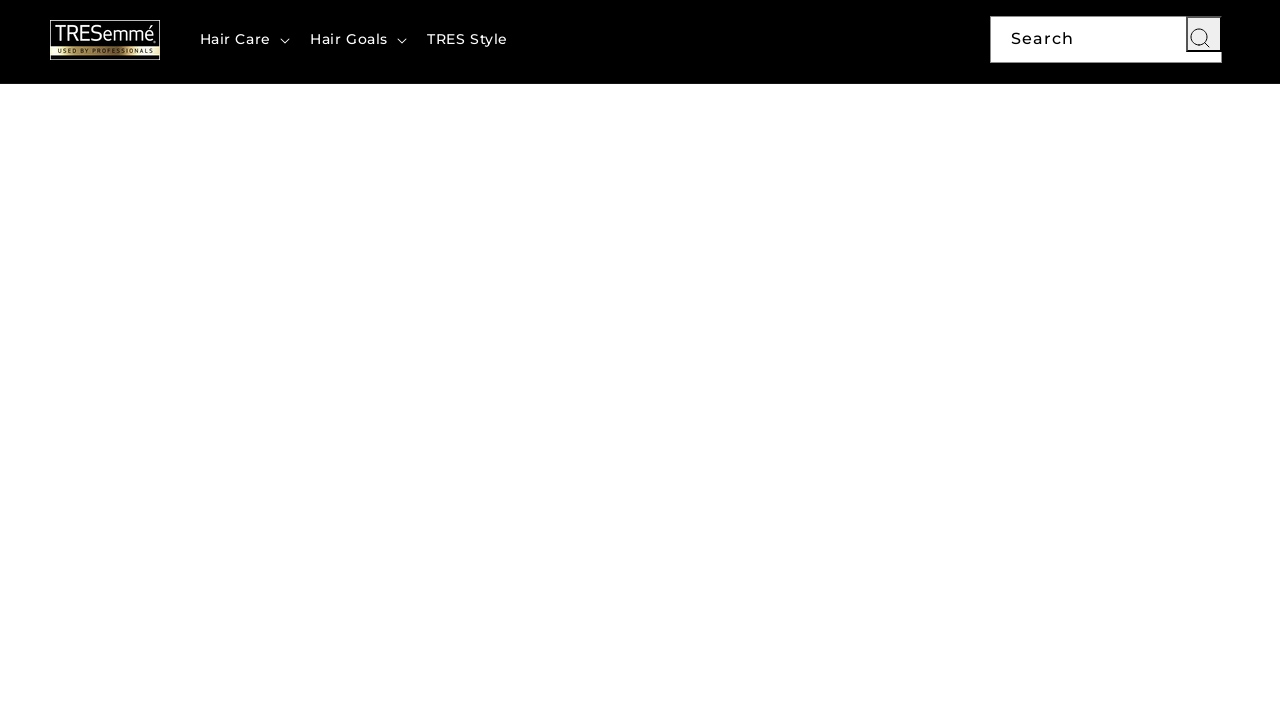

Clicked on Hair Care menu to expand dropdown at (235, 40) on xpath=//nav[@id='header_nav-dropdown-cstm']//details/summary/span[text()='Hair C
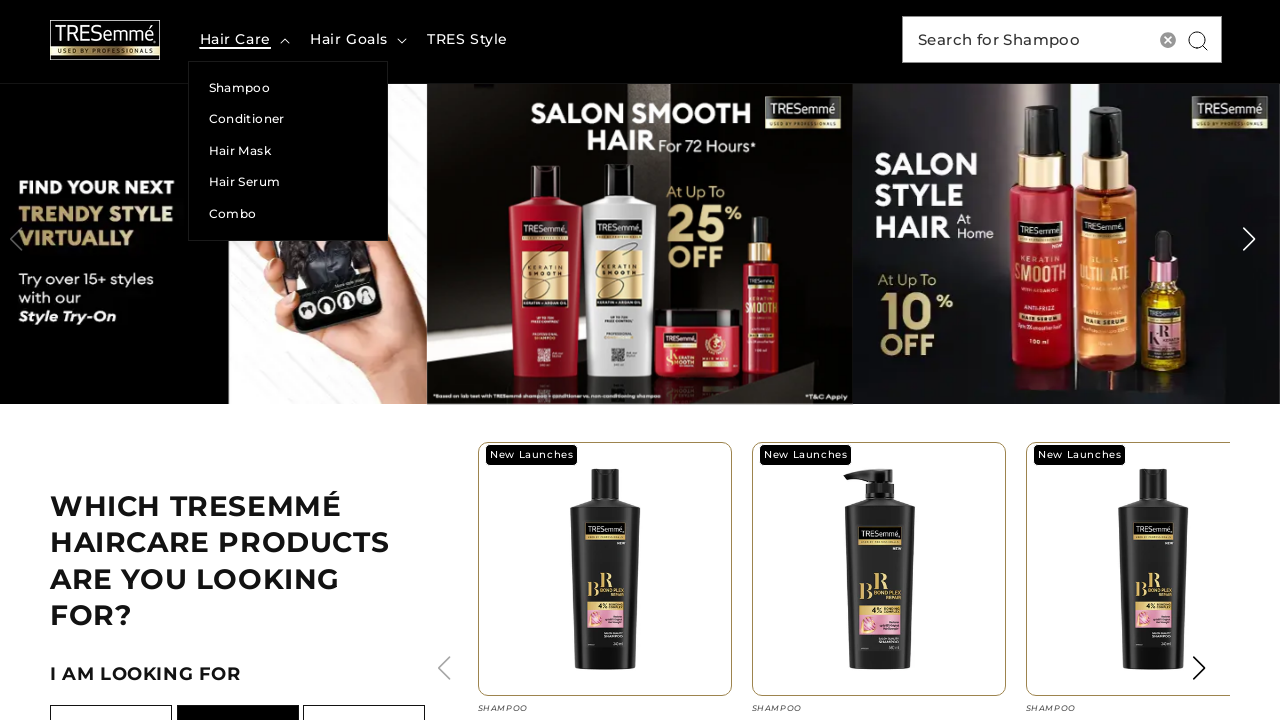

Clicked on 'Conditioner' subcategory at (288, 119) on //nav[@id='header_nav-dropdown-cstm']//details//span[text()='Hair Care']/parent:
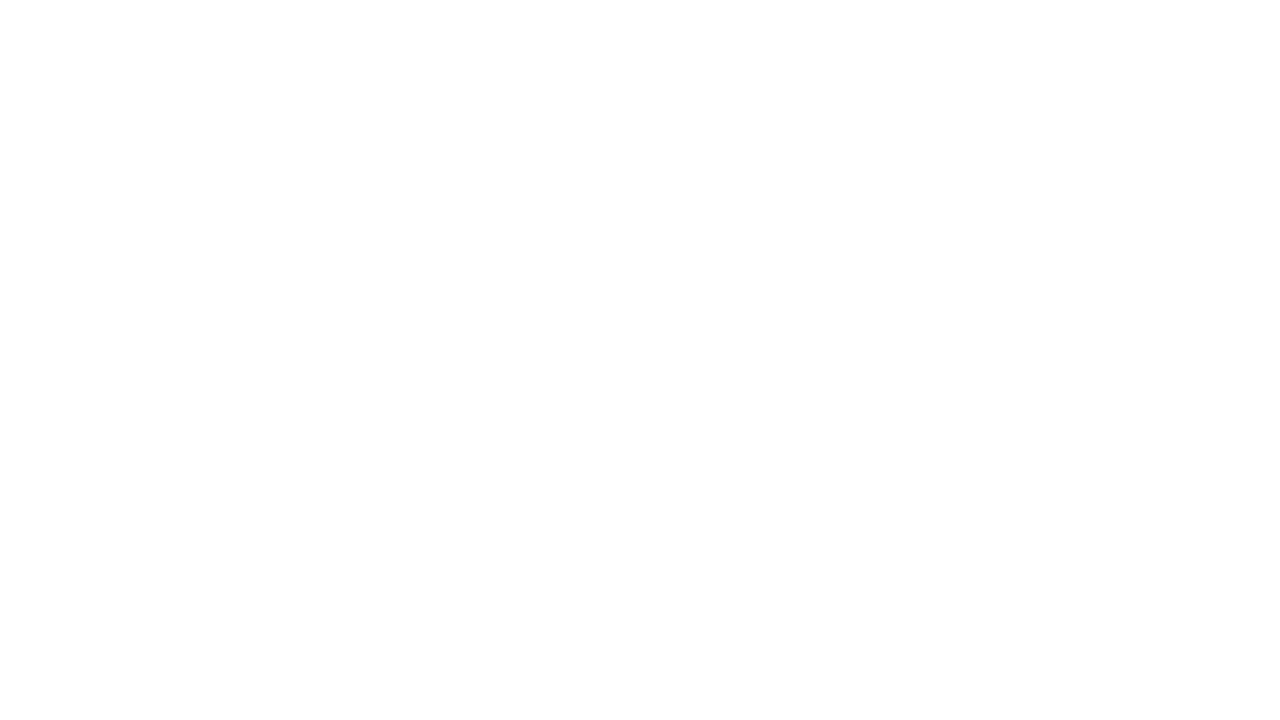

Collection page for 'Conditioner' loaded with product grid items
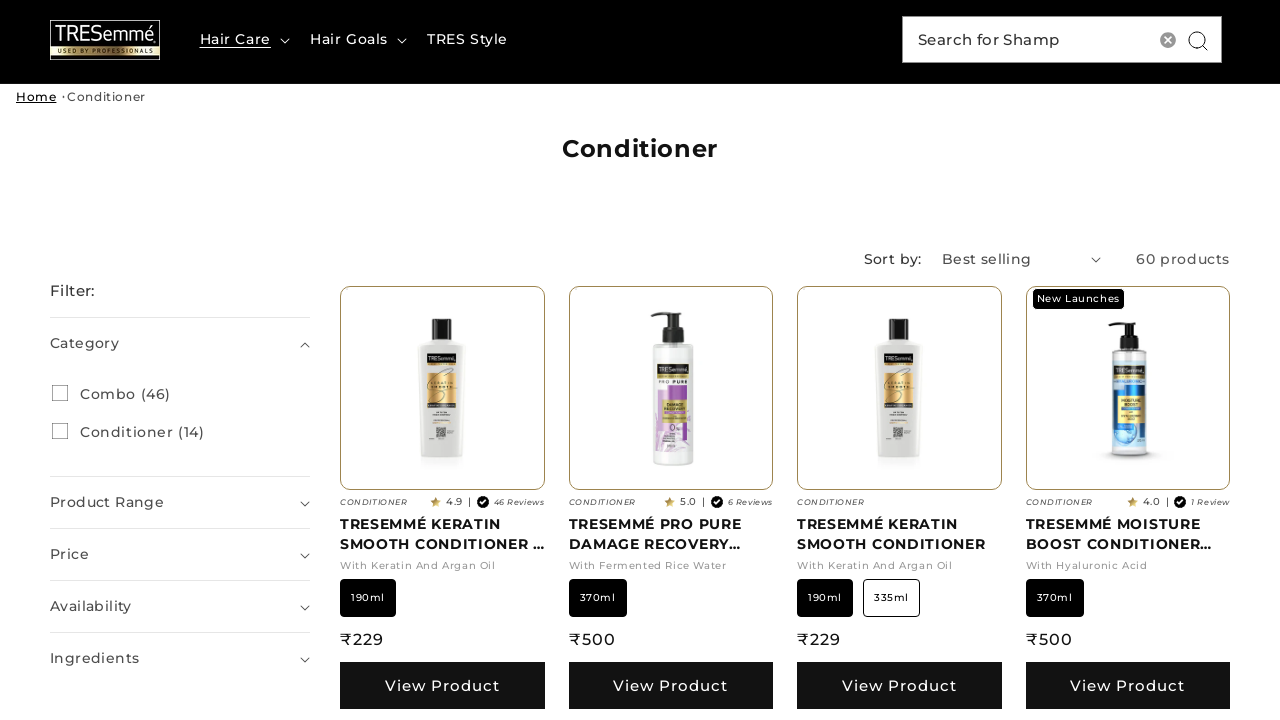

Navigated back to homepage from 'Conditioner' collection at (105, 40) on img[alt*='TRESemme'], img[class*='logo']
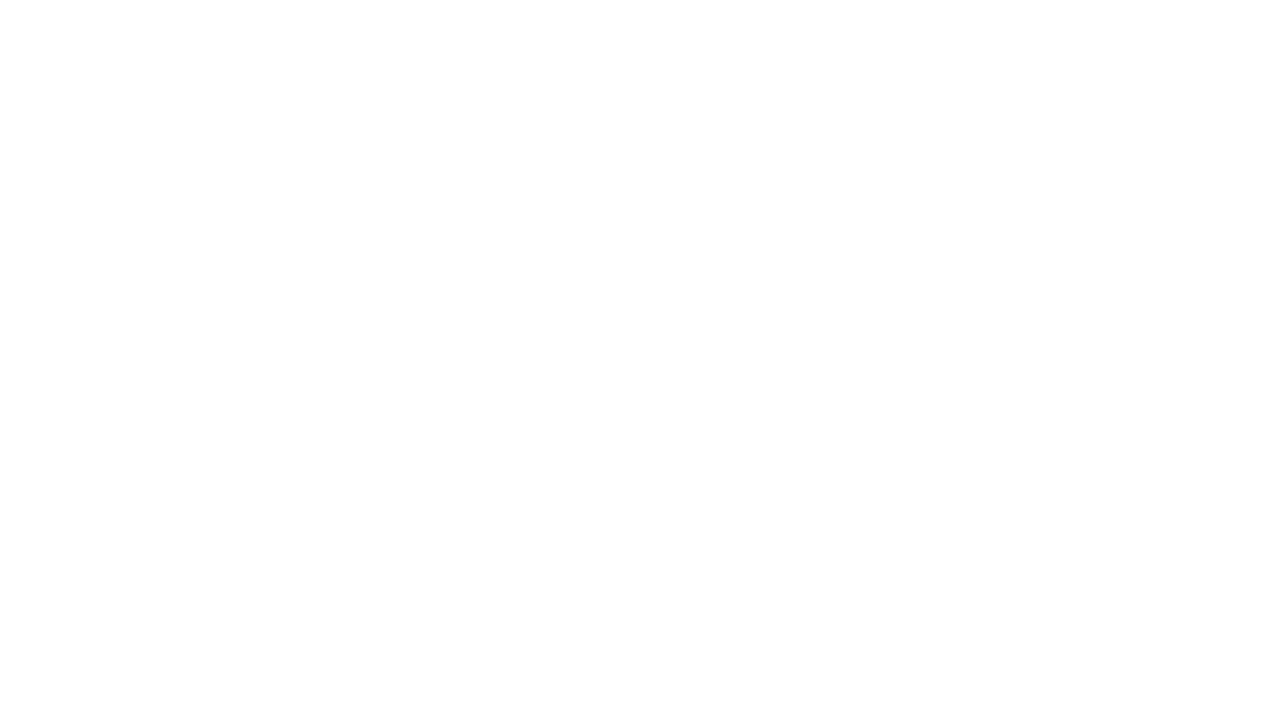

Clicked on Hair Care menu to expand dropdown at (235, 40) on xpath=//nav[@id='header_nav-dropdown-cstm']//details/summary/span[text()='Hair C
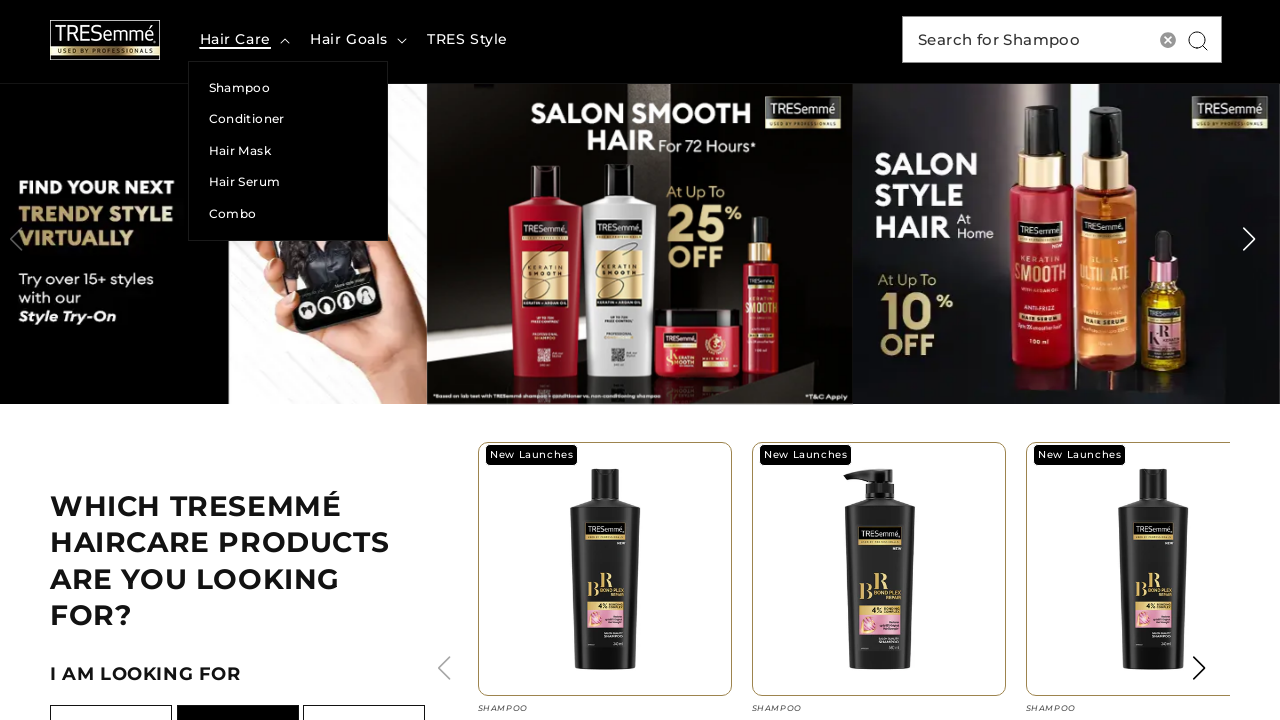

Clicked on 'Hair Mask' subcategory at (288, 151) on //nav[@id='header_nav-dropdown-cstm']//details//span[text()='Hair Care']/parent:
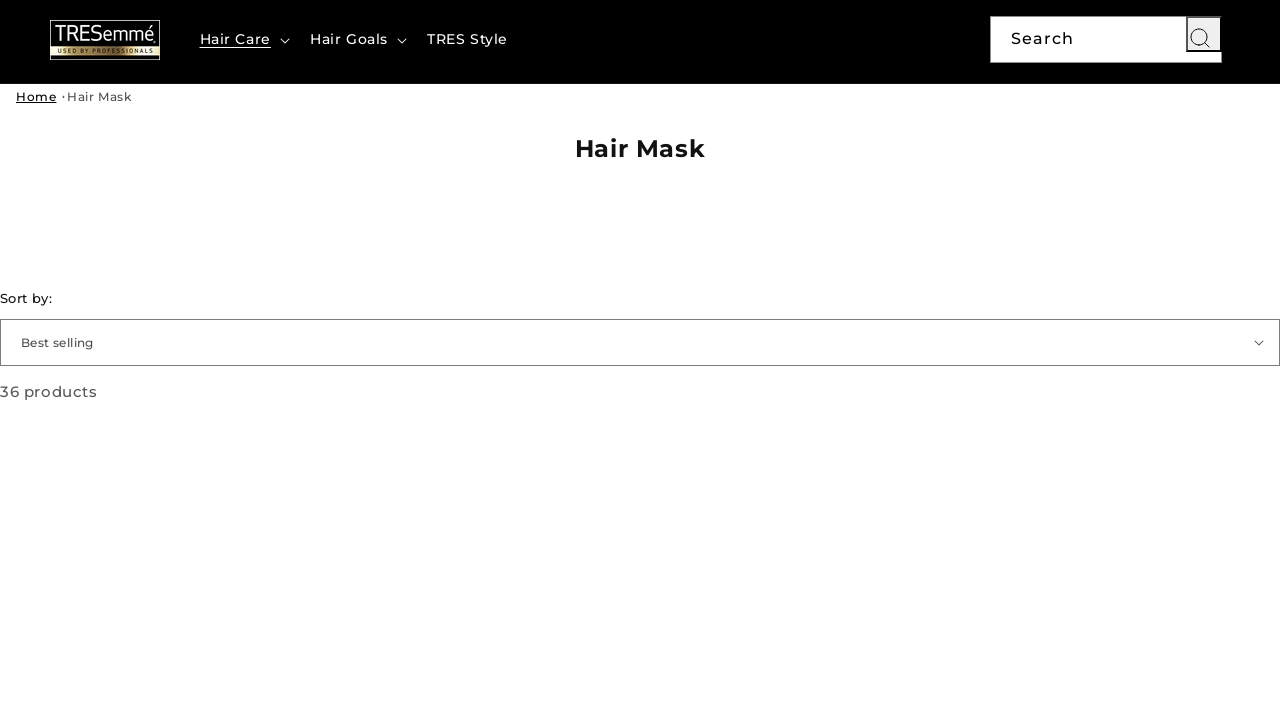

Collection page for 'Hair Mask' loaded with product grid items
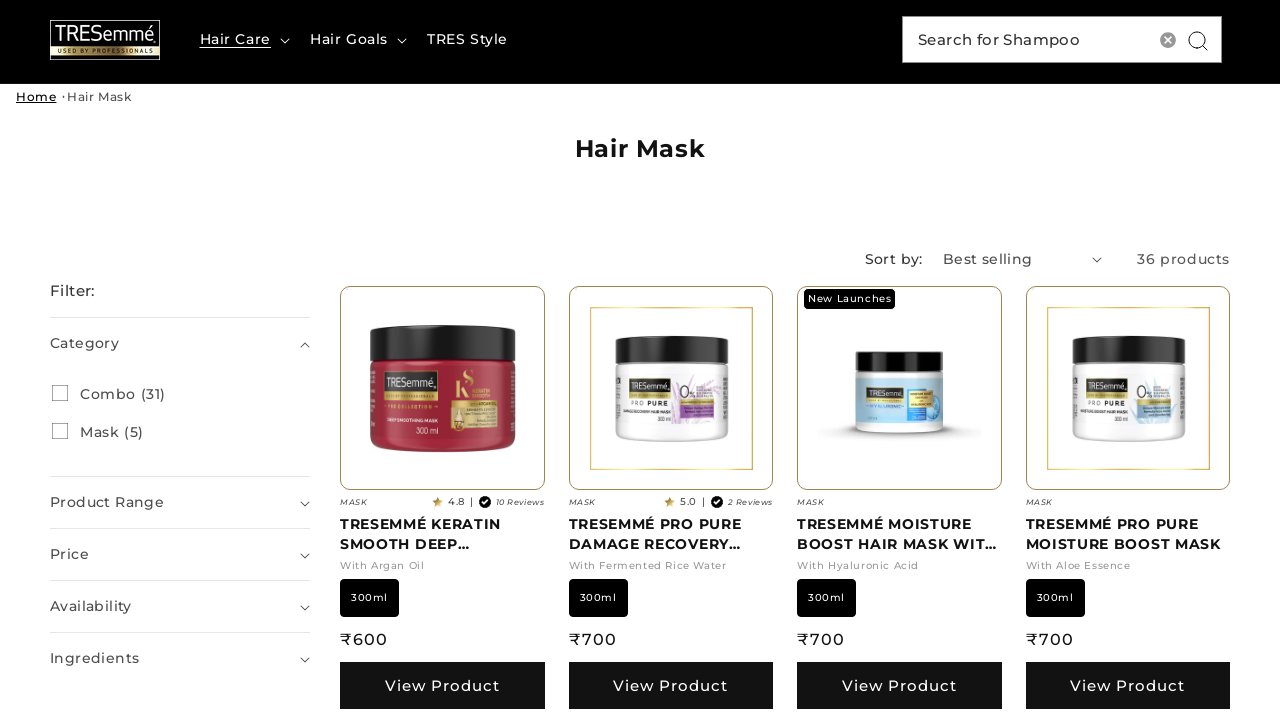

Navigated back to homepage from 'Hair Mask' collection at (105, 40) on img[alt*='TRESemme'], img[class*='logo']
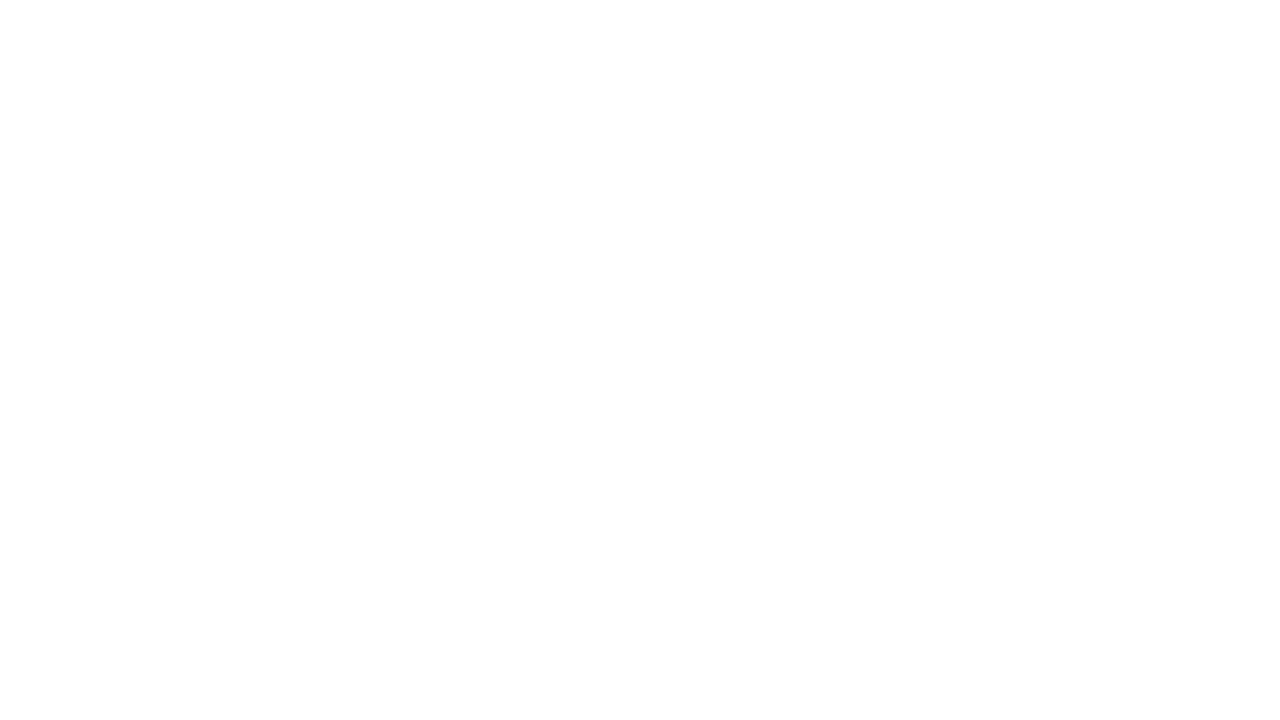

Clicked on Hair Care menu to expand dropdown at (235, 40) on xpath=//nav[@id='header_nav-dropdown-cstm']//details/summary/span[text()='Hair C
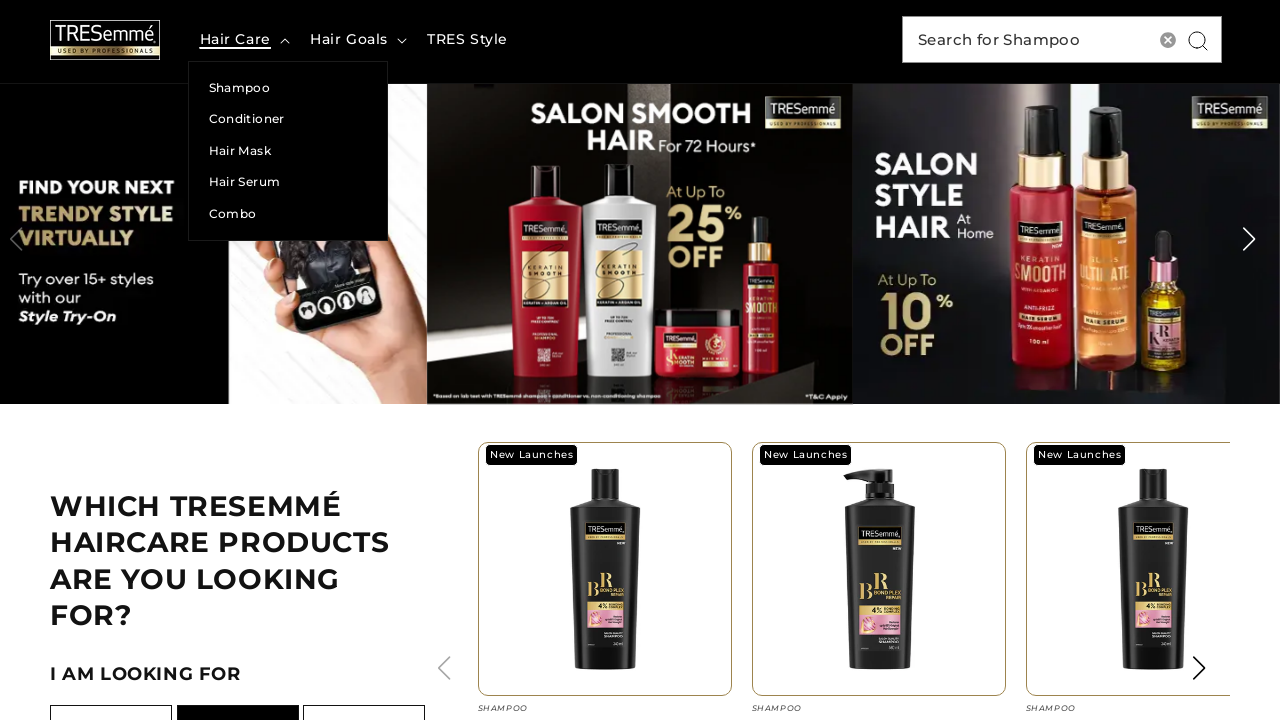

Clicked on 'Hair Serum' subcategory at (288, 182) on //nav[@id='header_nav-dropdown-cstm']//details//span[text()='Hair Care']/parent:
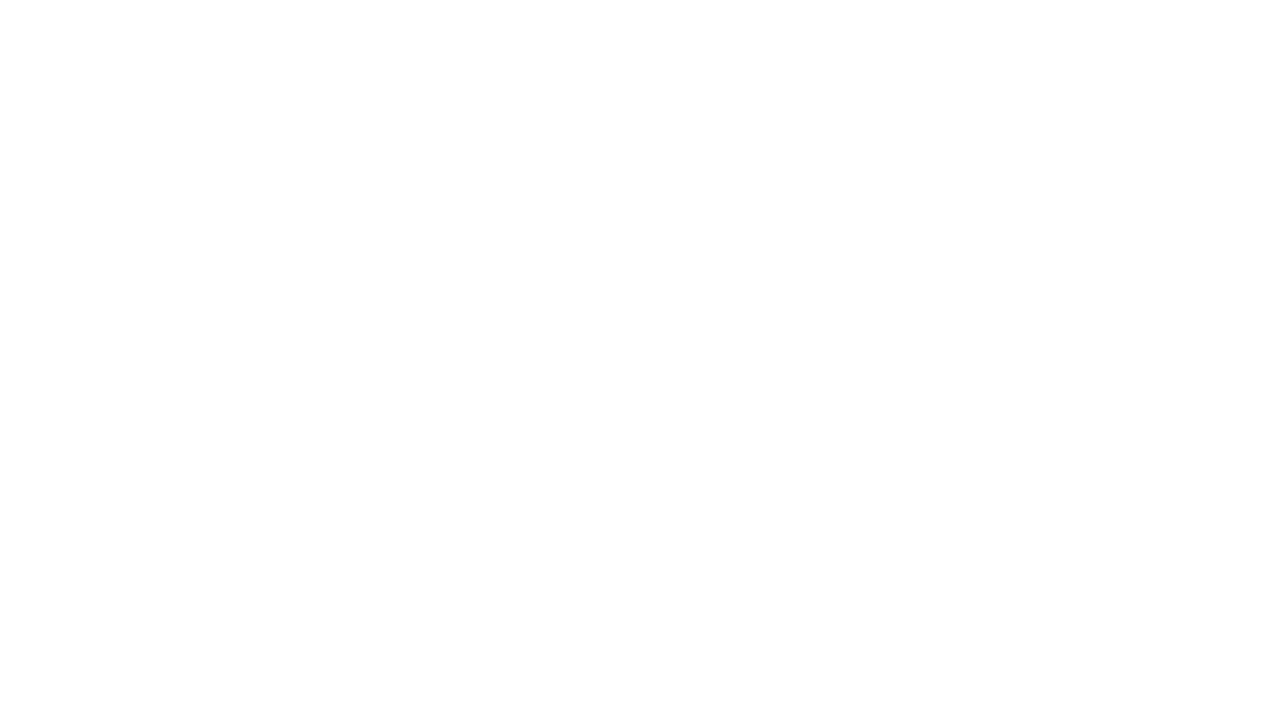

Collection page for 'Hair Serum' loaded with product grid items
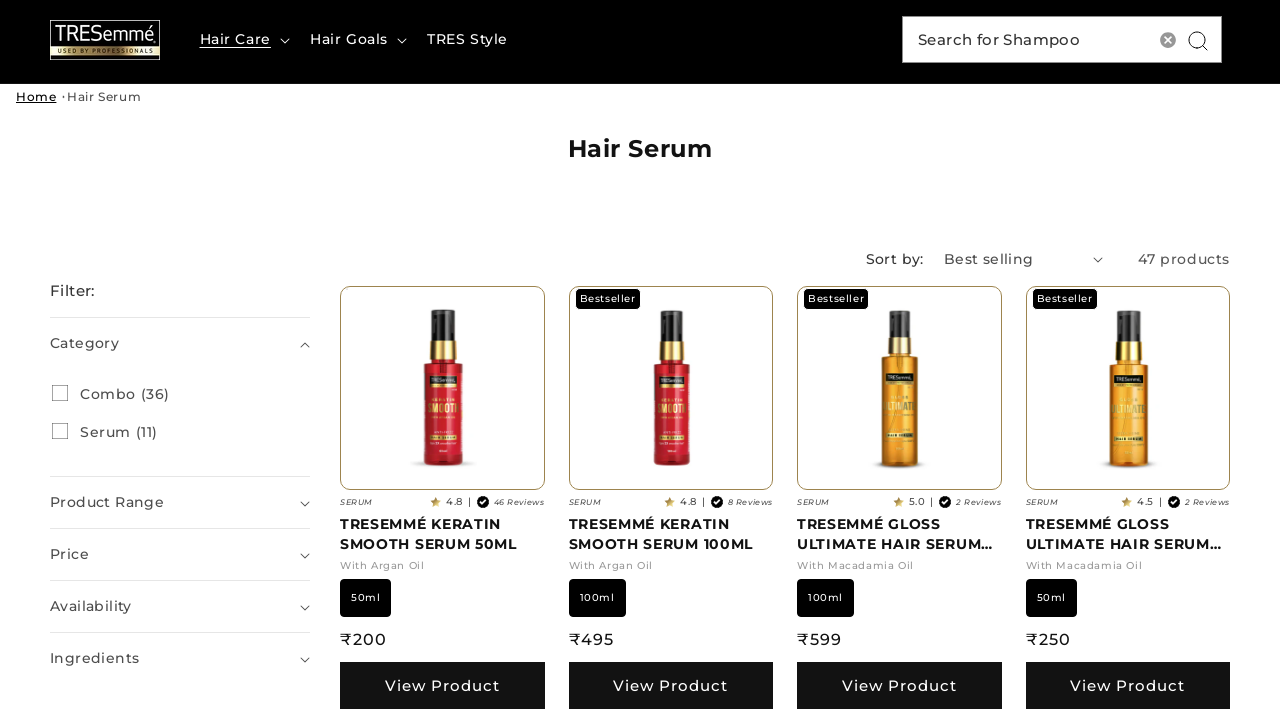

Navigated back to homepage from 'Hair Serum' collection at (105, 40) on img[alt*='TRESemme'], img[class*='logo']
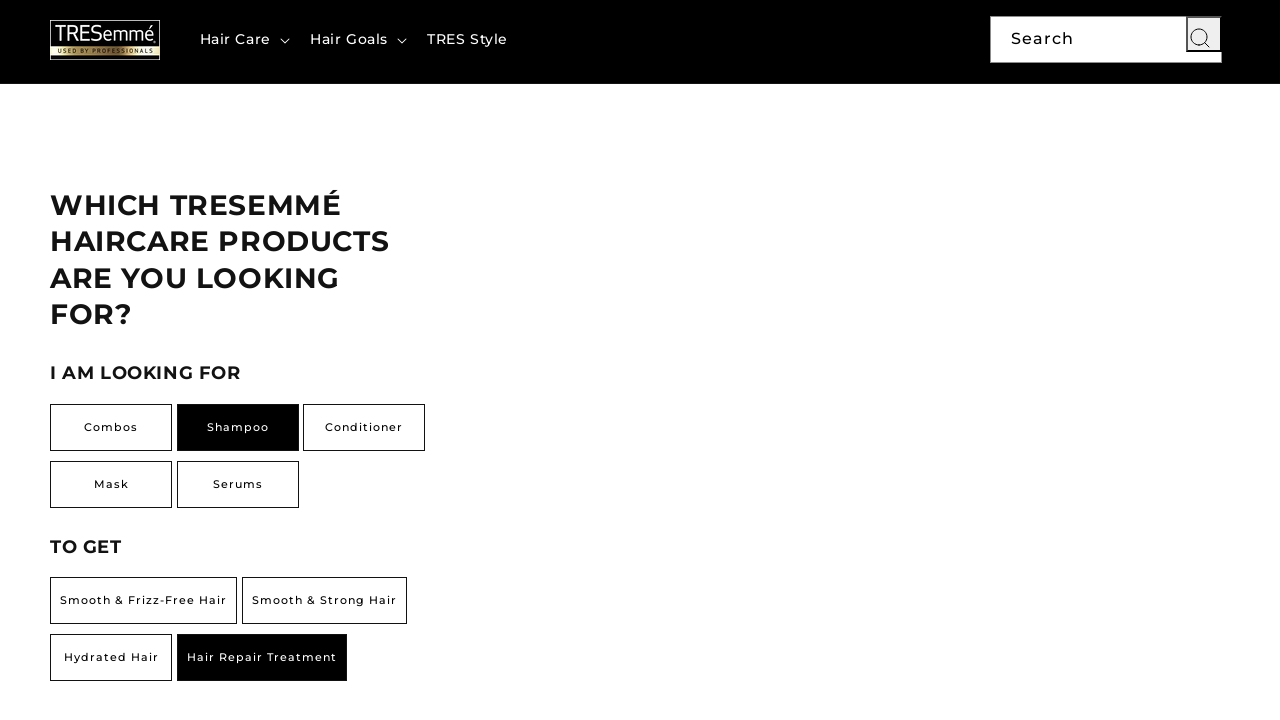

Clicked on Hair Care menu to expand dropdown at (235, 40) on xpath=//nav[@id='header_nav-dropdown-cstm']//details/summary/span[text()='Hair C
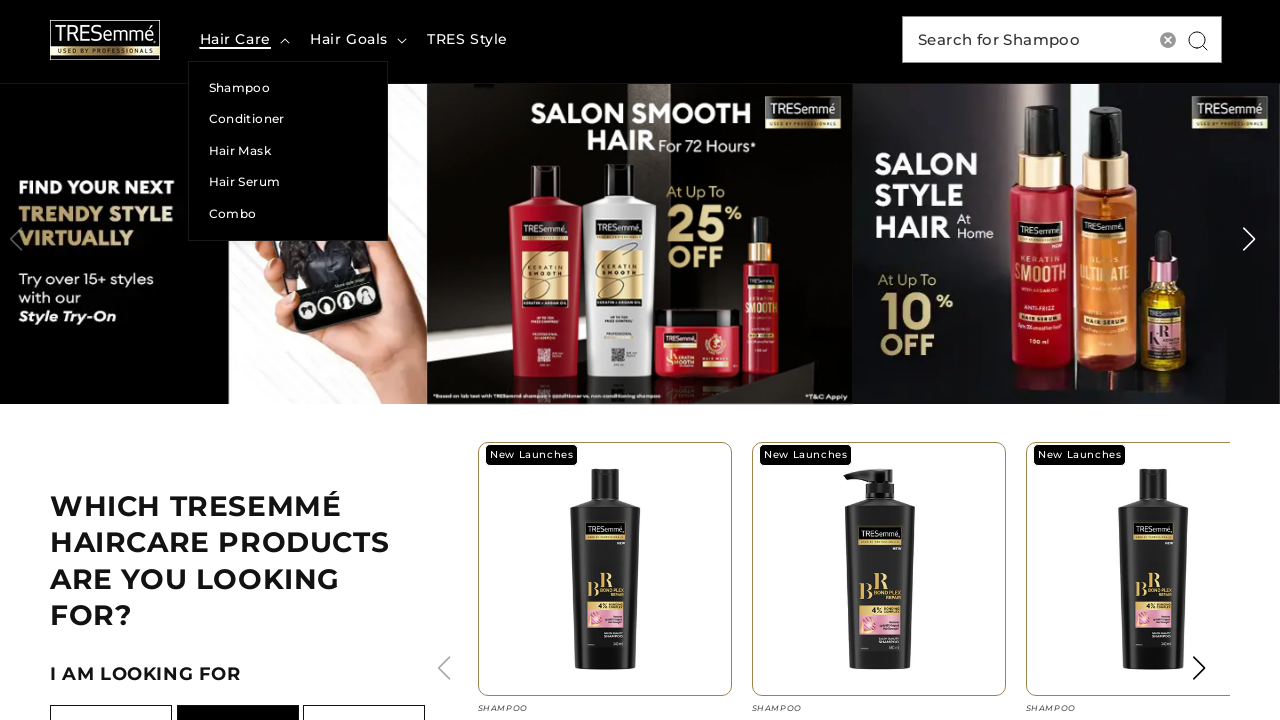

Clicked on 'Combo' subcategory at (288, 214) on //nav[@id='header_nav-dropdown-cstm']//details//span[text()='Hair Care']/parent:
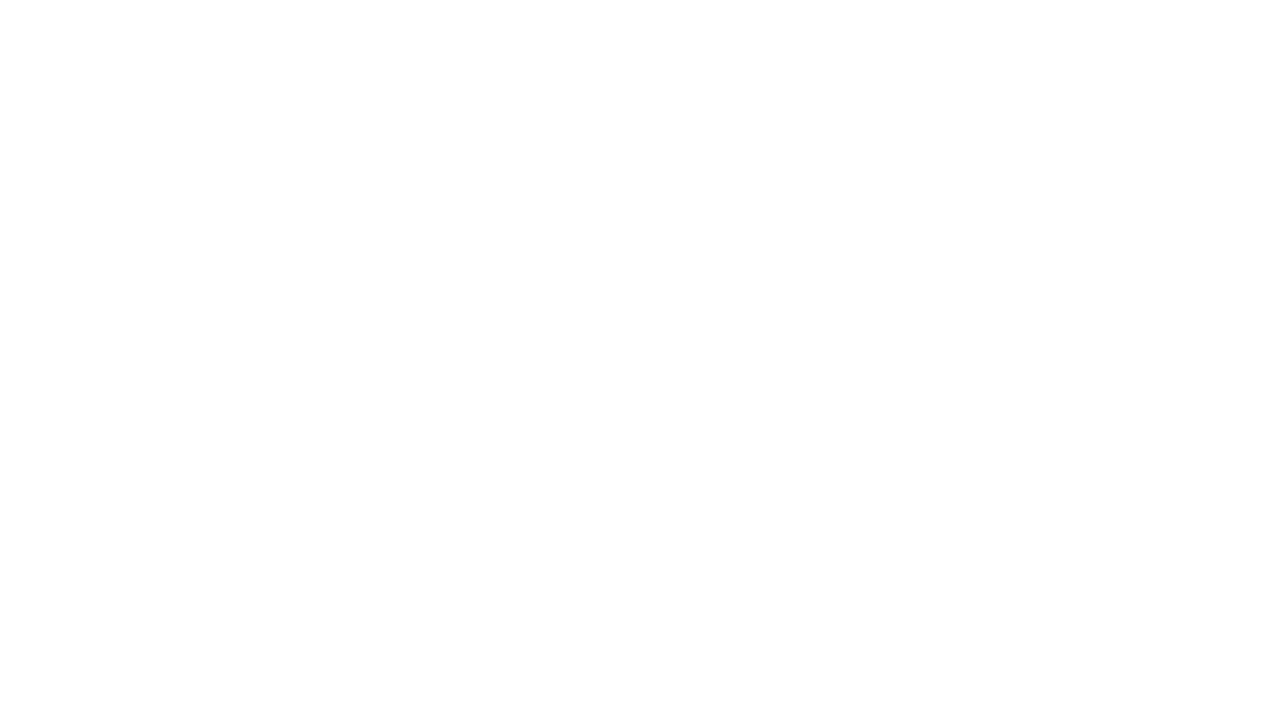

Collection page for 'Combo' loaded with product grid items
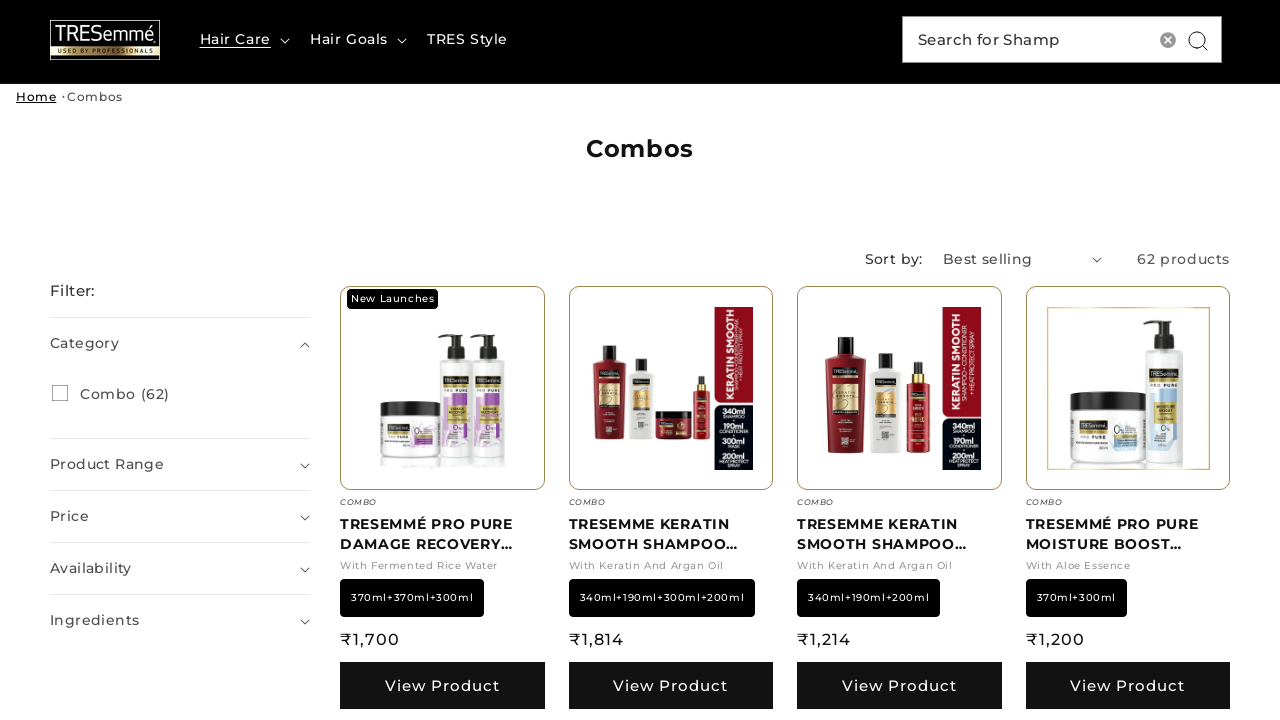

Navigated back to homepage from 'Combo' collection at (105, 40) on img[alt*='TRESemme'], img[class*='logo']
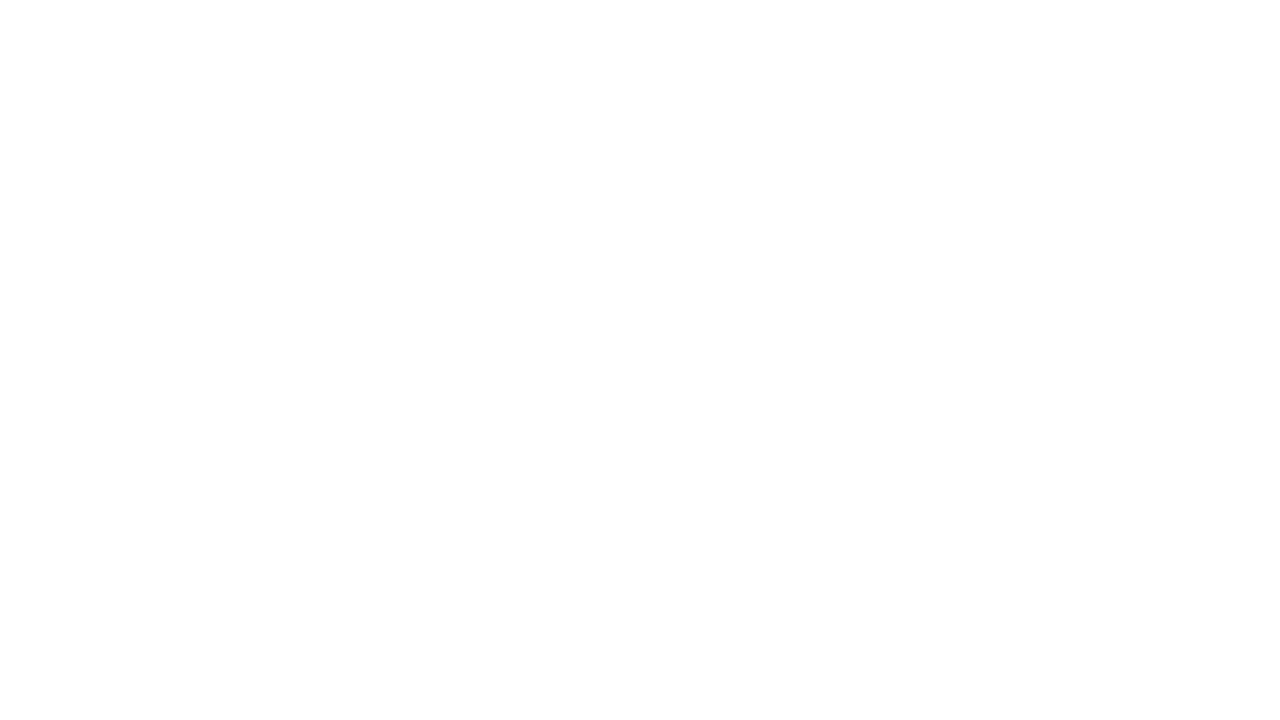

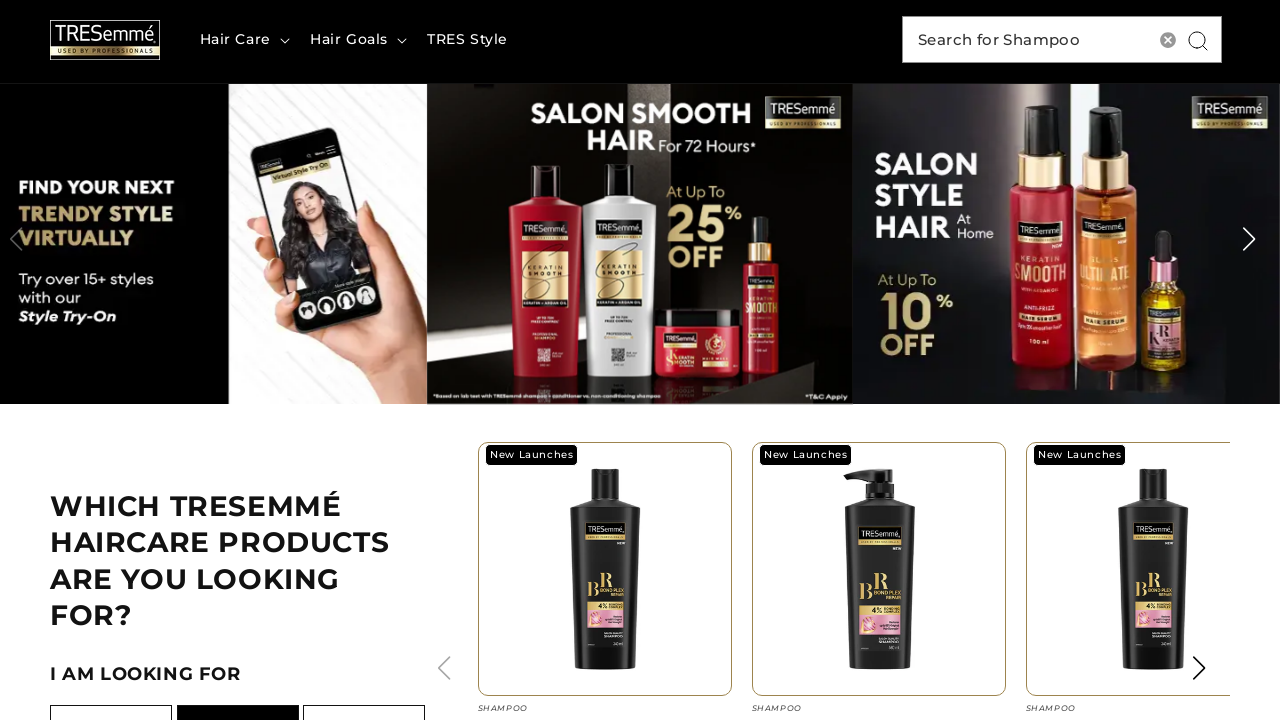